Finds a button element by name attribute and retrieves its id and value attributes

Starting URL: https://kristinek.github.io/site/examples/locators

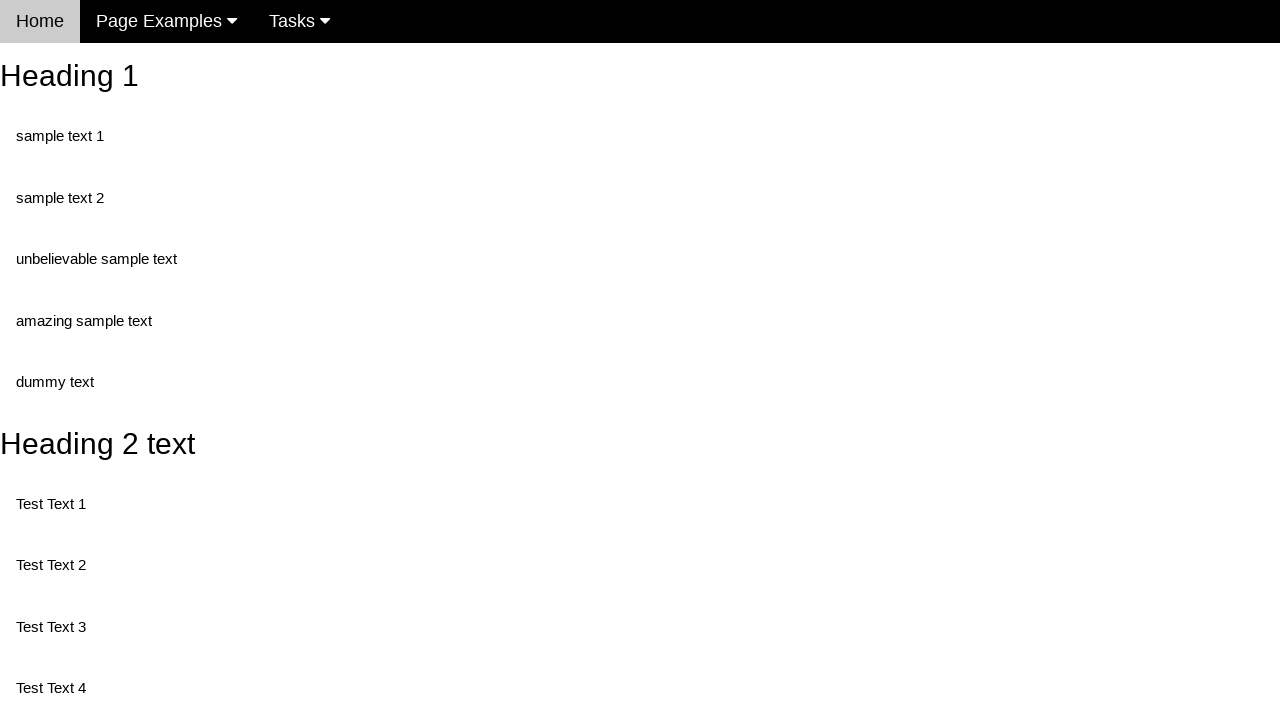

Navigated to locators example page
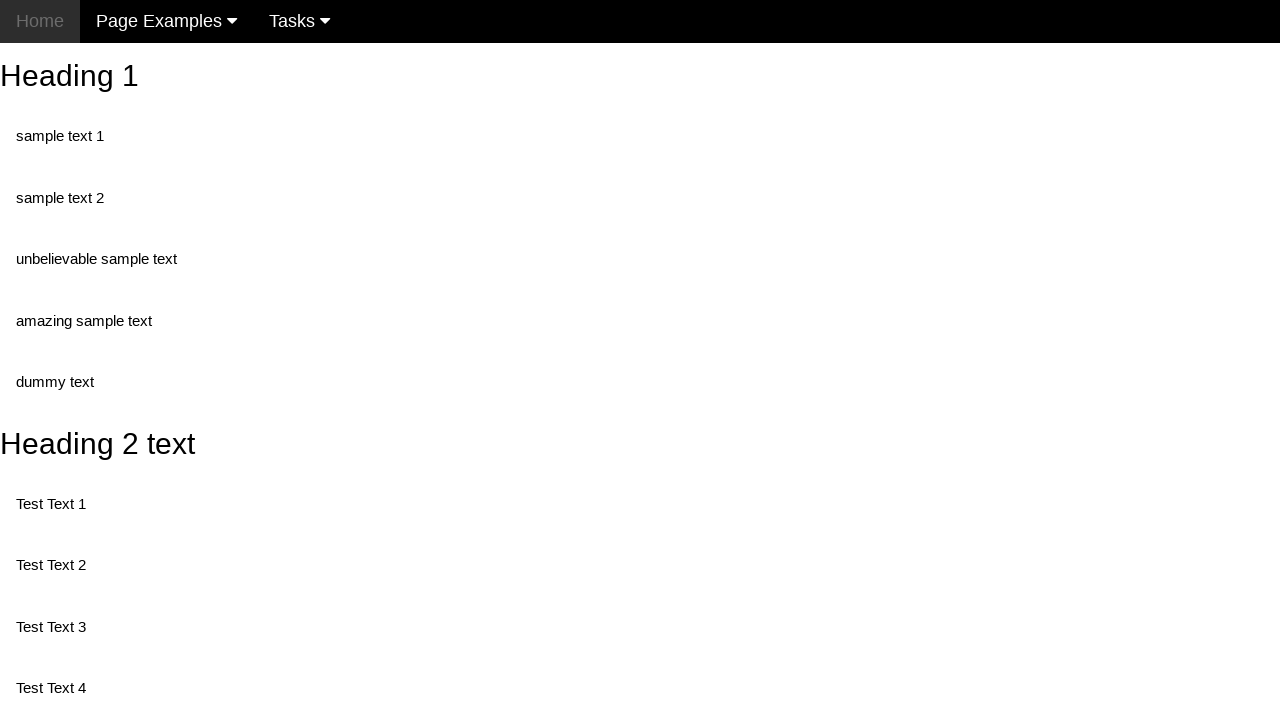

Located button element by name attribute 'randomButton1'
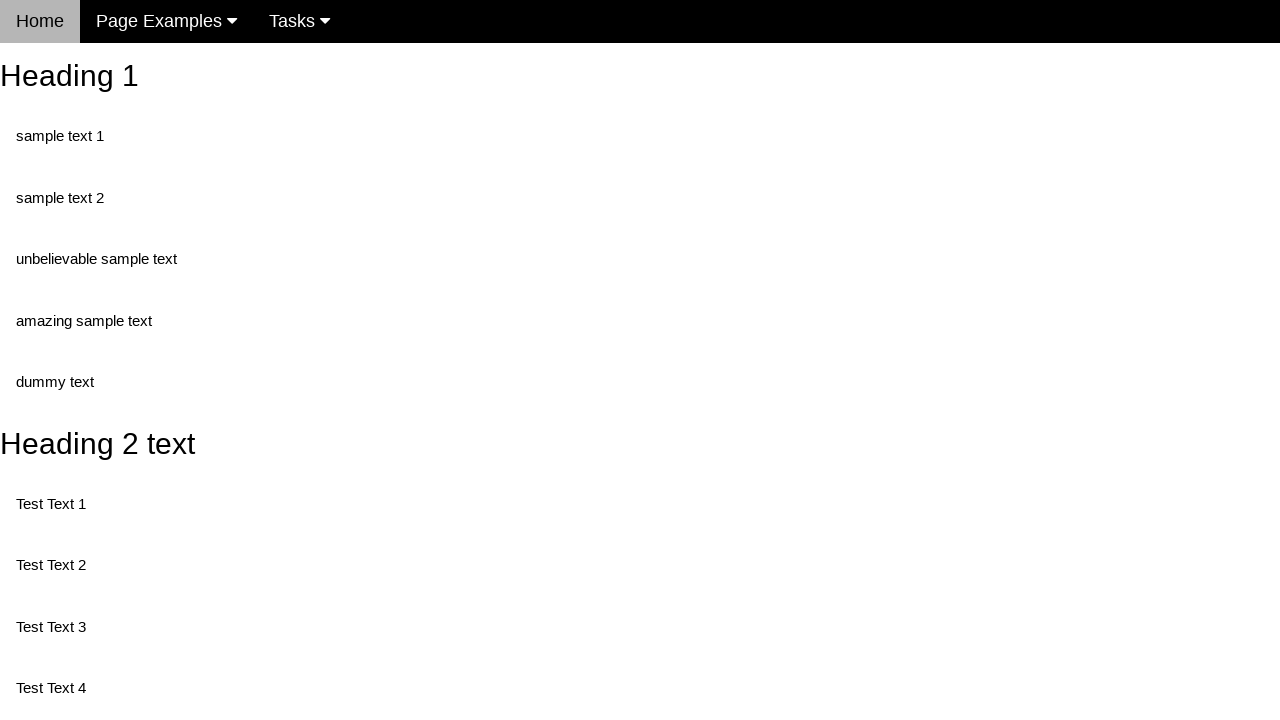

Retrieved id attribute from button element
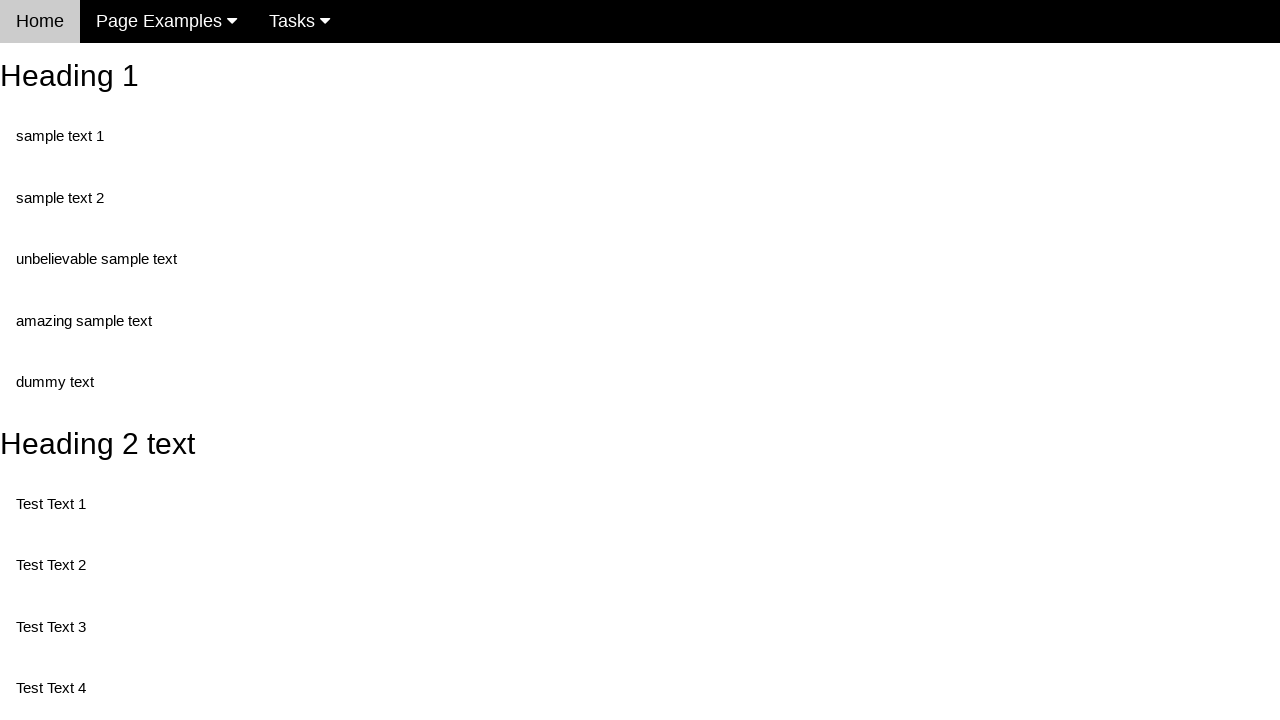

Retrieved value attribute from button element
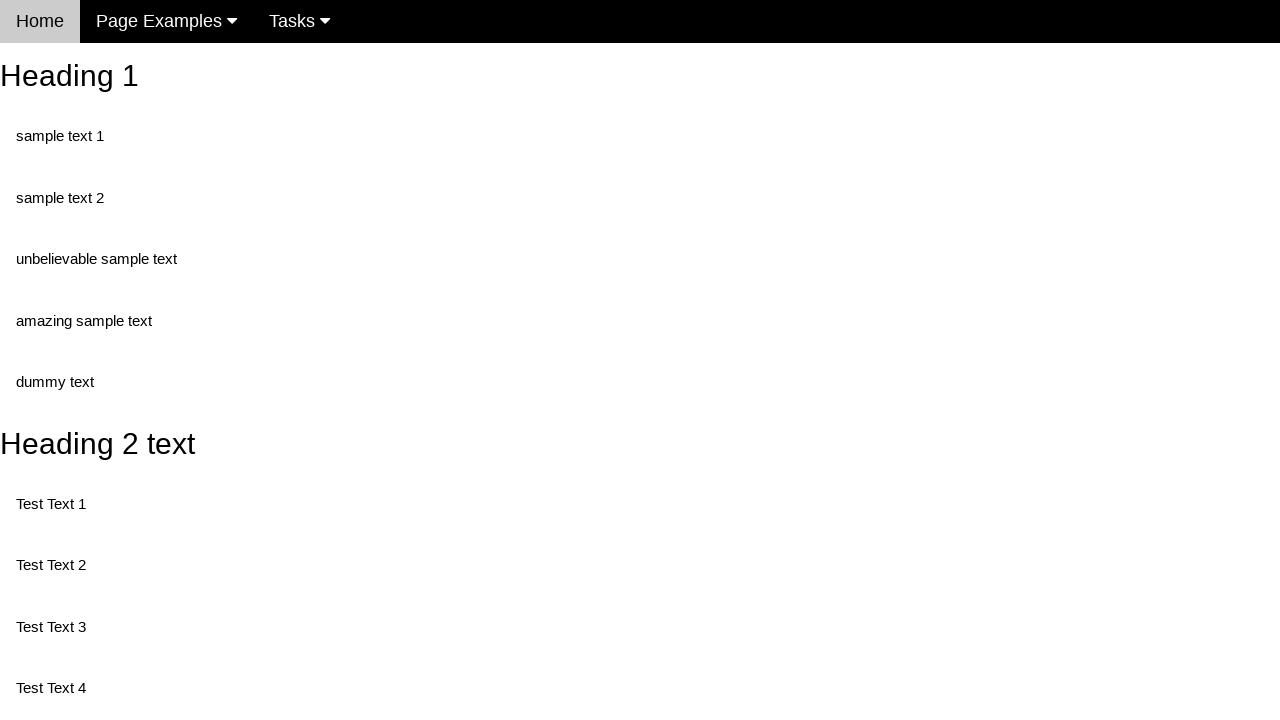

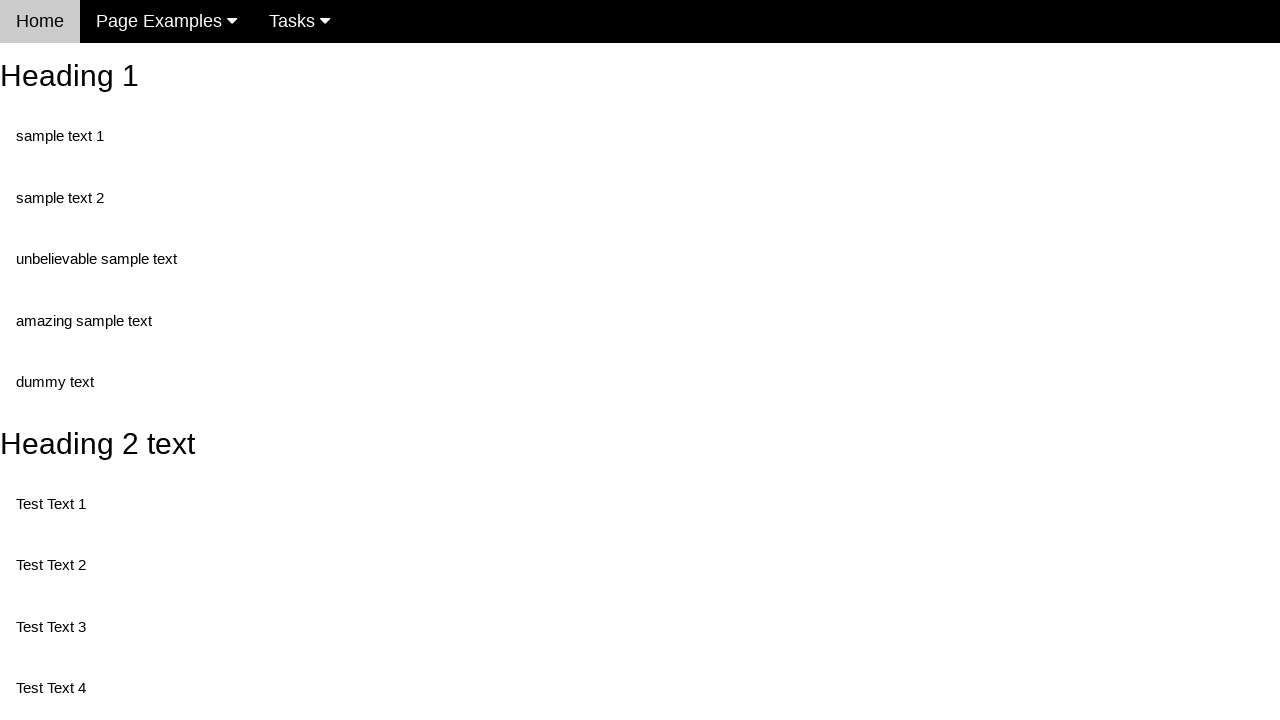